Tests keyboard interactions by filling a form field with shift key modifier to type uppercase text, then performs a right-click context menu action on a download link

Starting URL: https://awesomeqa.com/practice.html

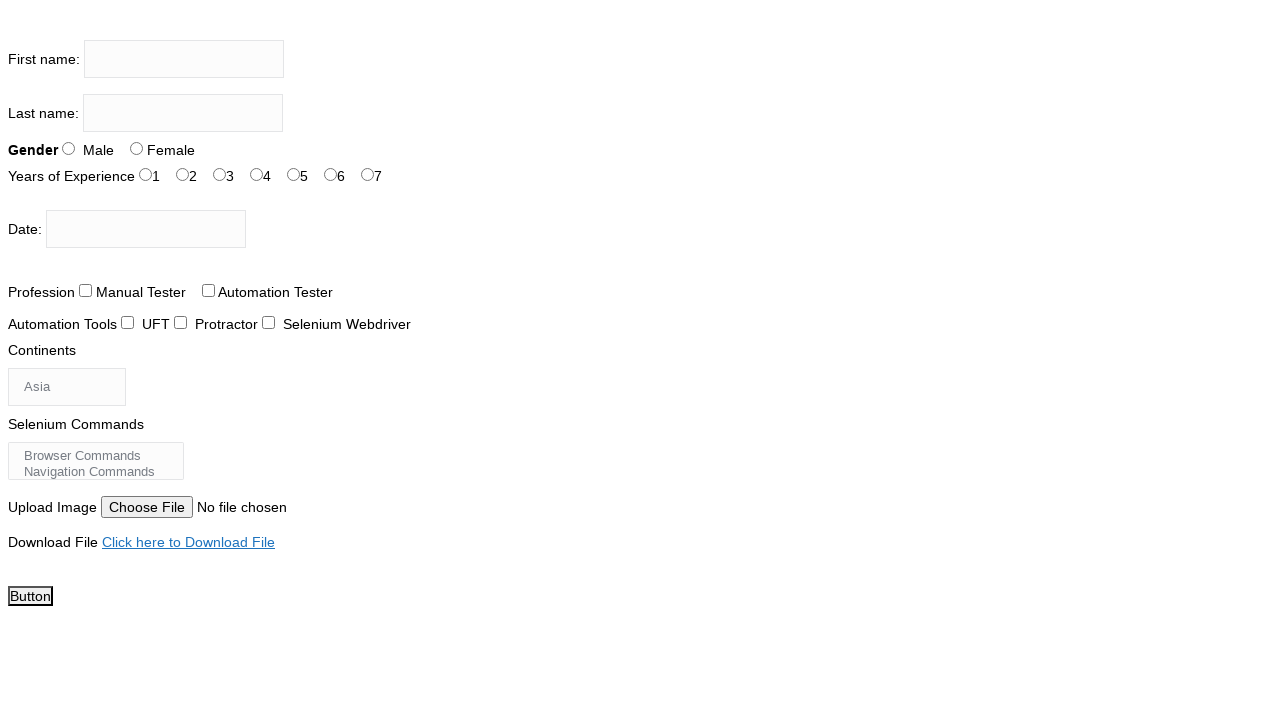

Located firstname input field
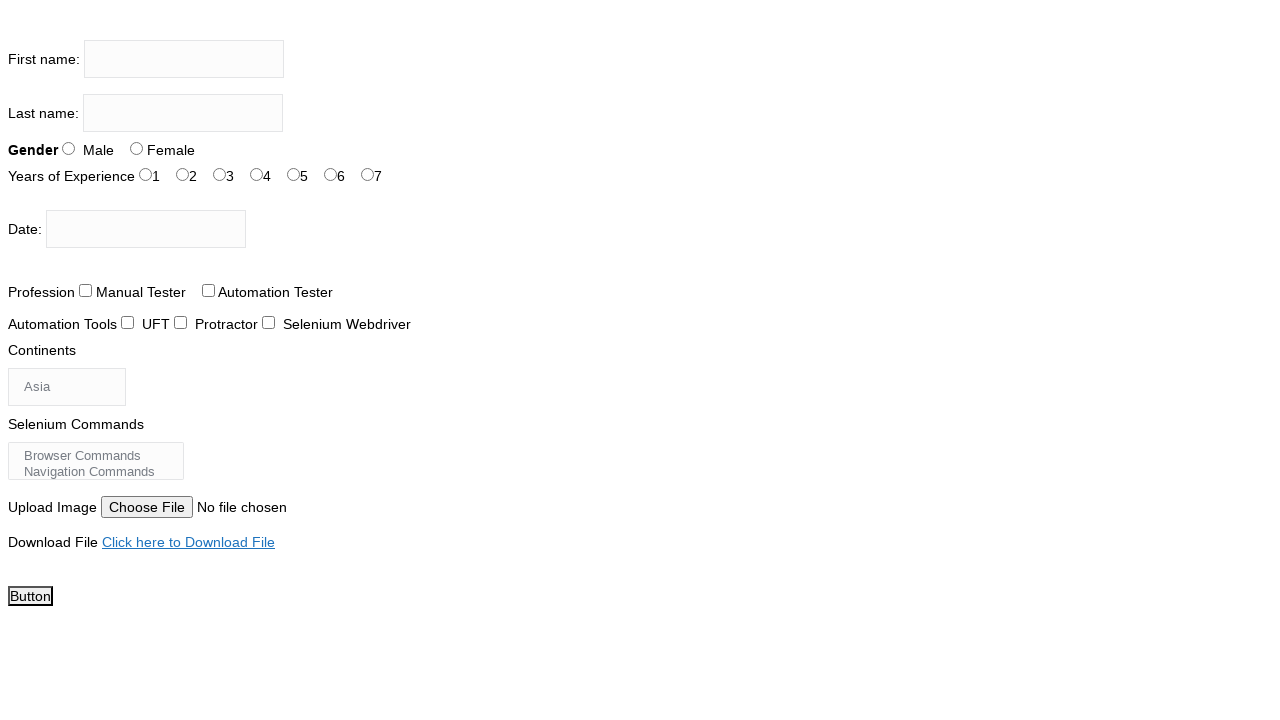

Clicked on firstname input field to focus it at (184, 59) on input[name='firstname']
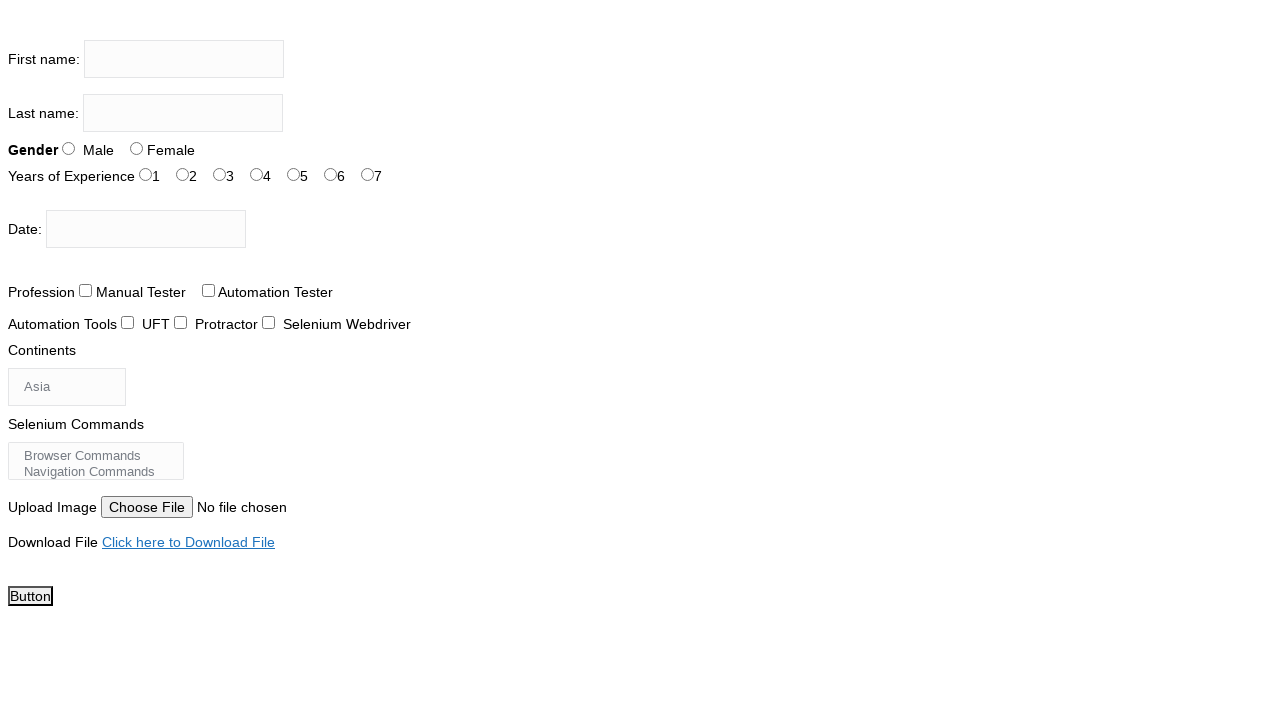

Pressed Shift key down
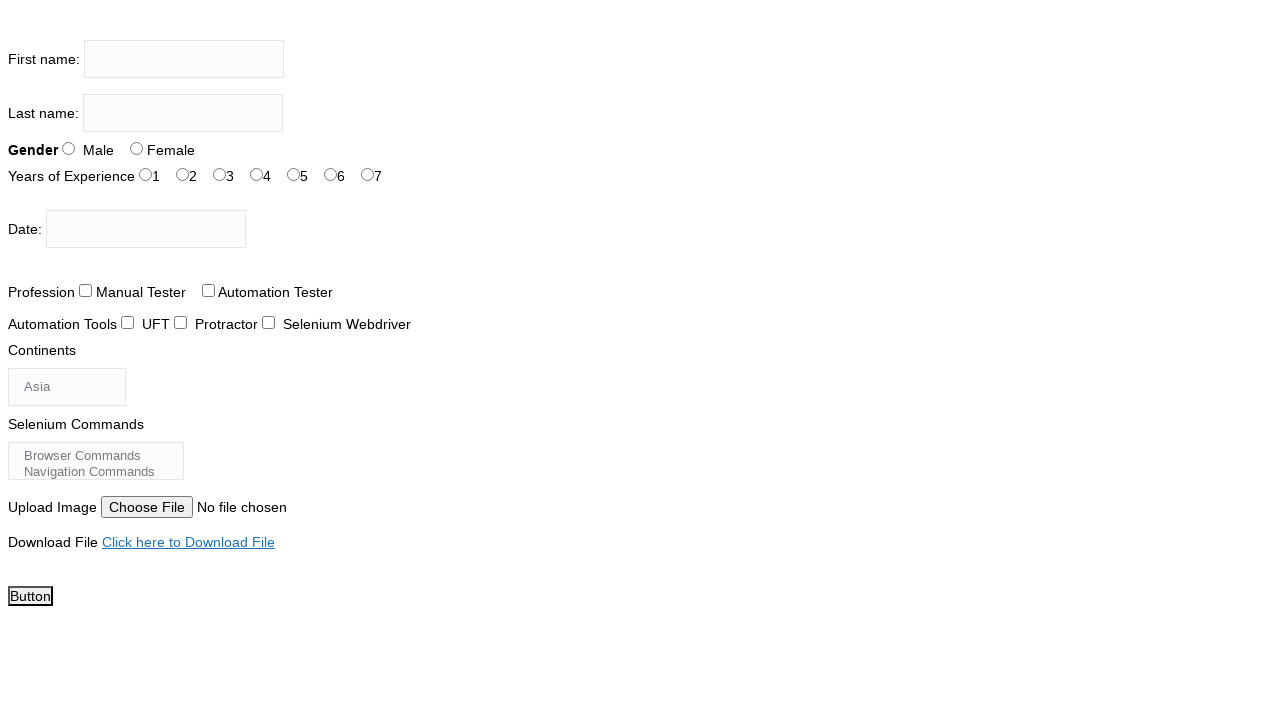

Typed 'THETESTINGACADEMY' with Shift modifier for uppercase text
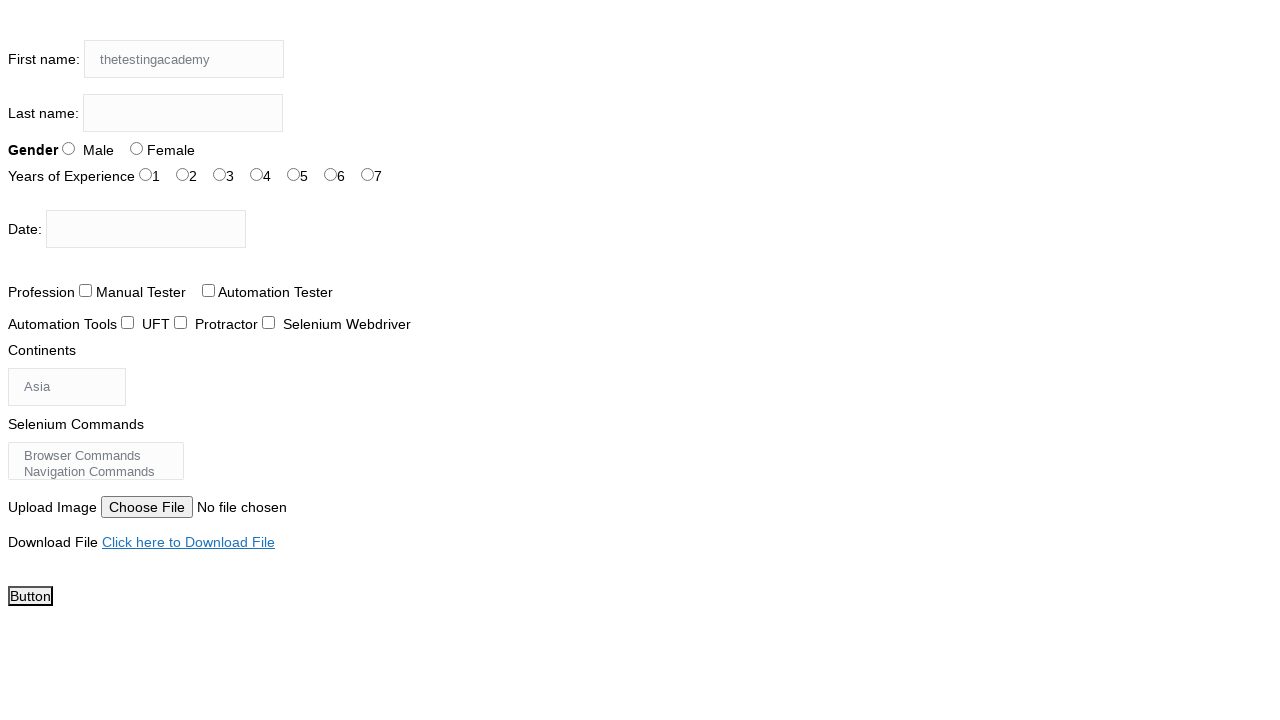

Released Shift key
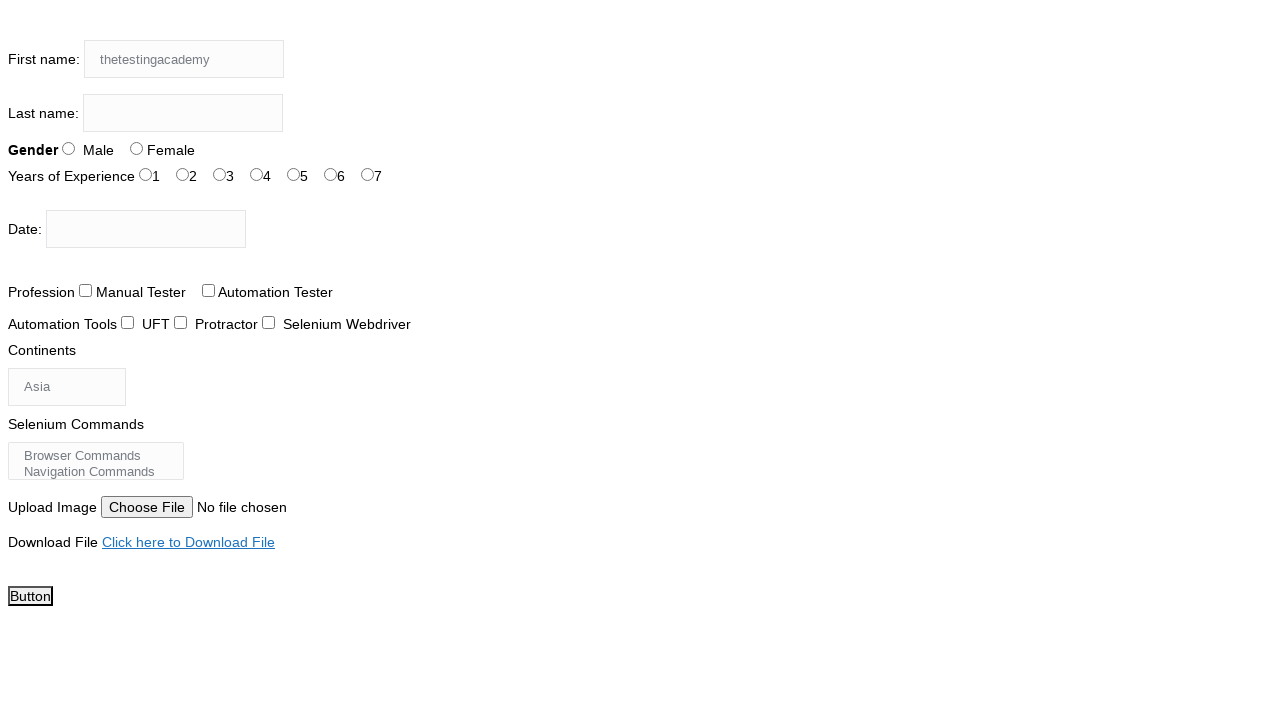

Located download file link
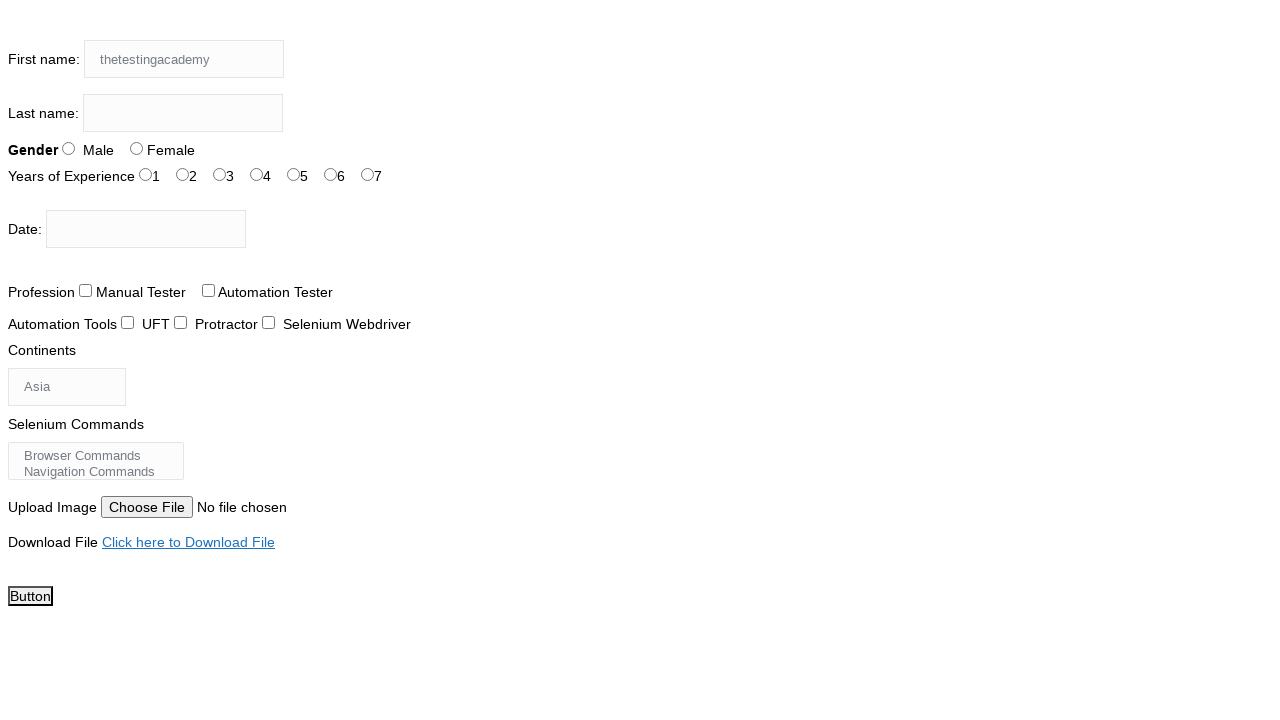

Right-clicked on download file link to open context menu at (188, 542) on xpath=//a[text()='Click here to Download File']
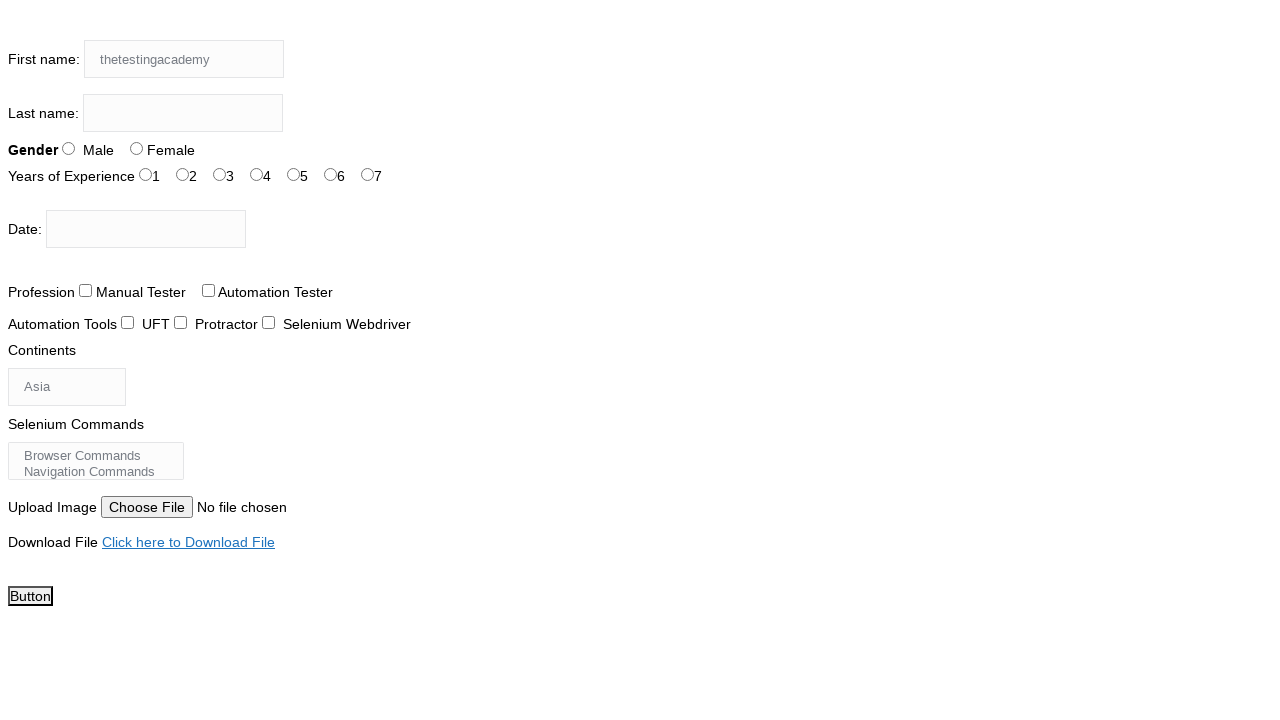

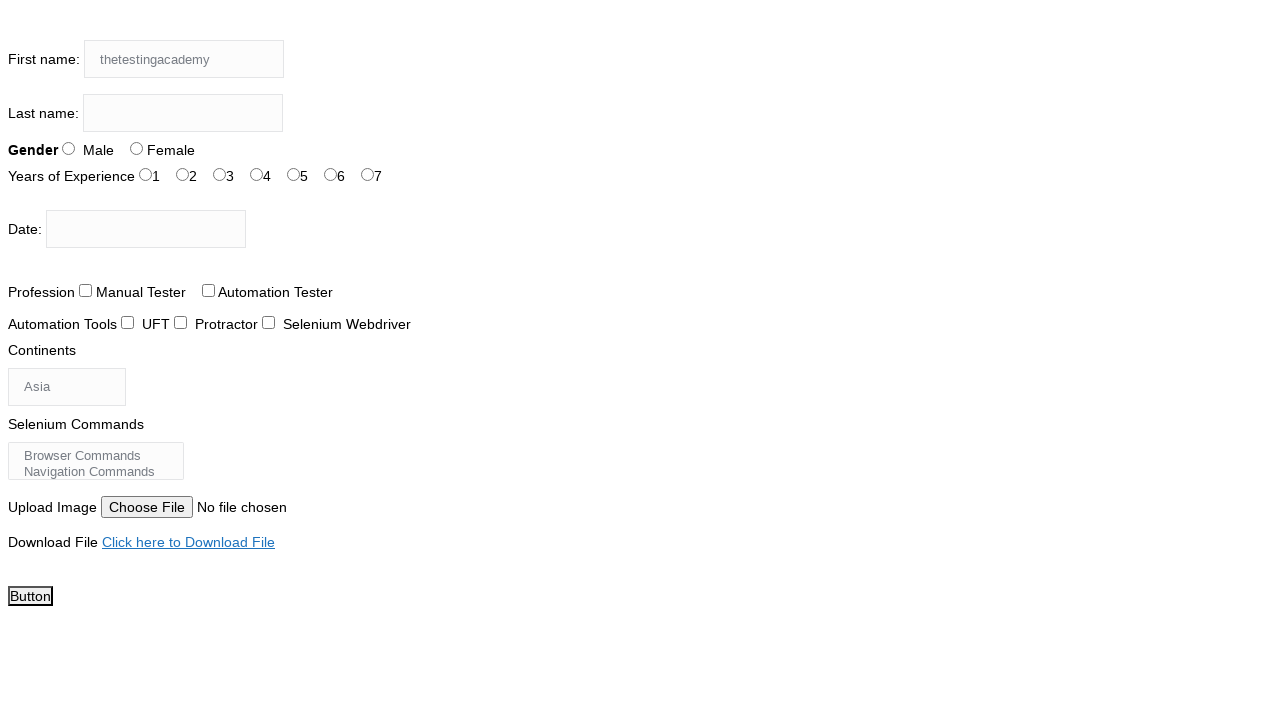